Verifies password complexity requirements by attempting signup with weak password

Starting URL: https://www.demoblaze.com

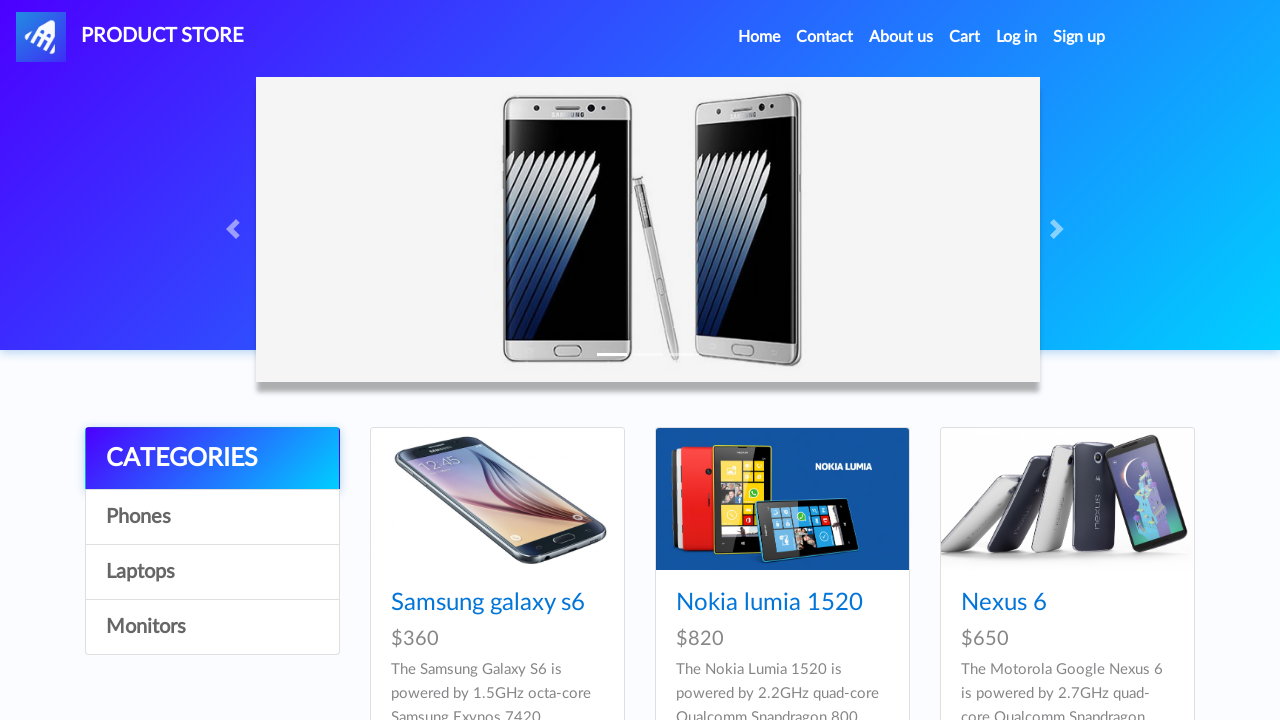

Clicked sign in button to open signup modal at (1079, 37) on #signin2
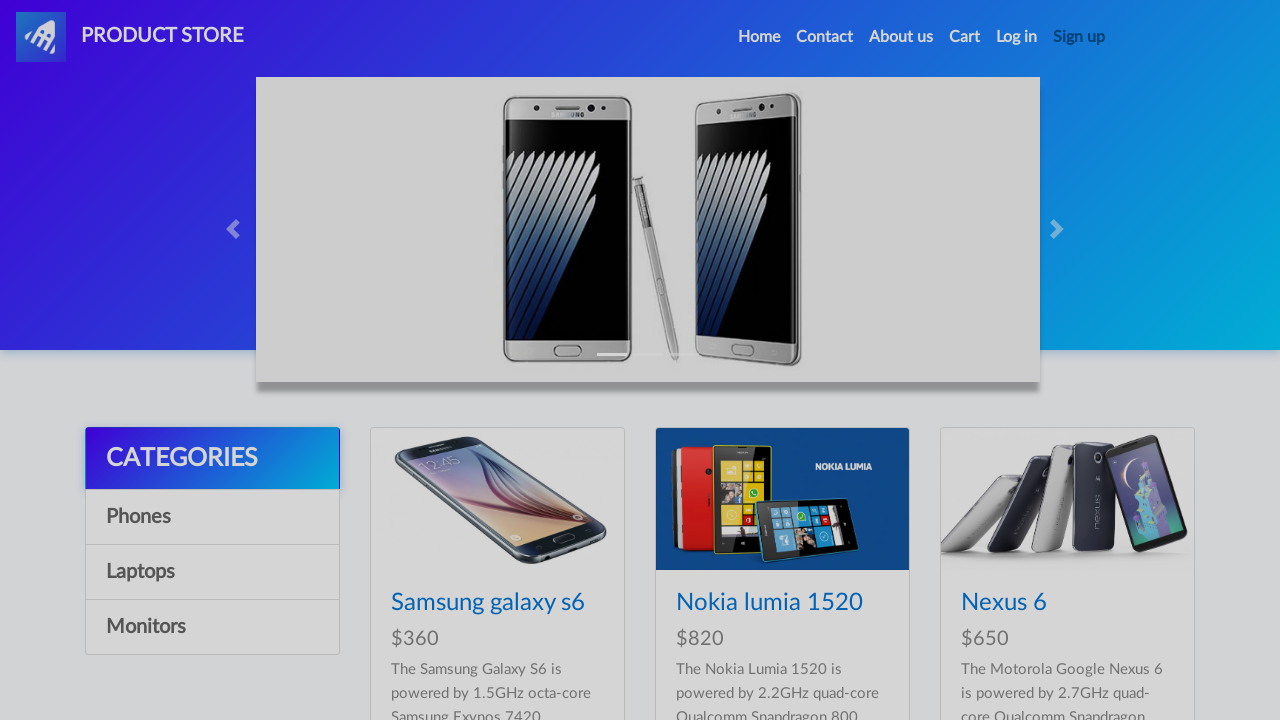

Username input field became visible
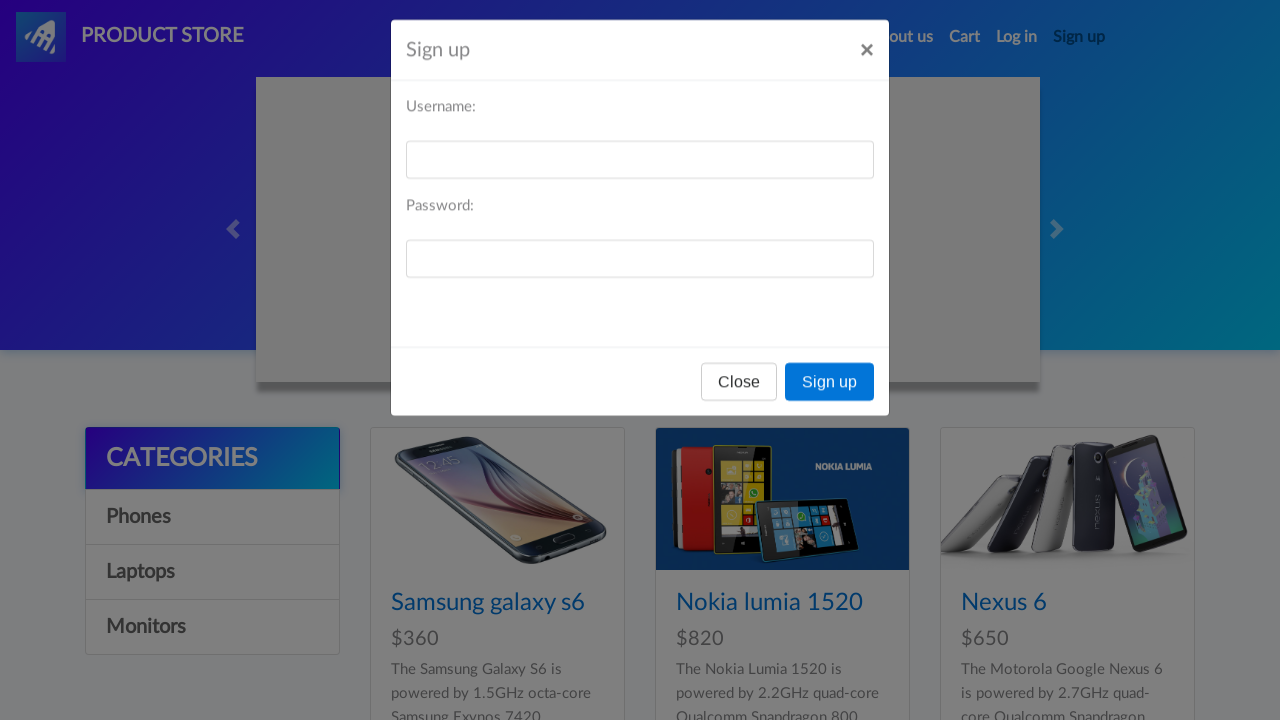

Filled username field with 'user123' on #sign-username
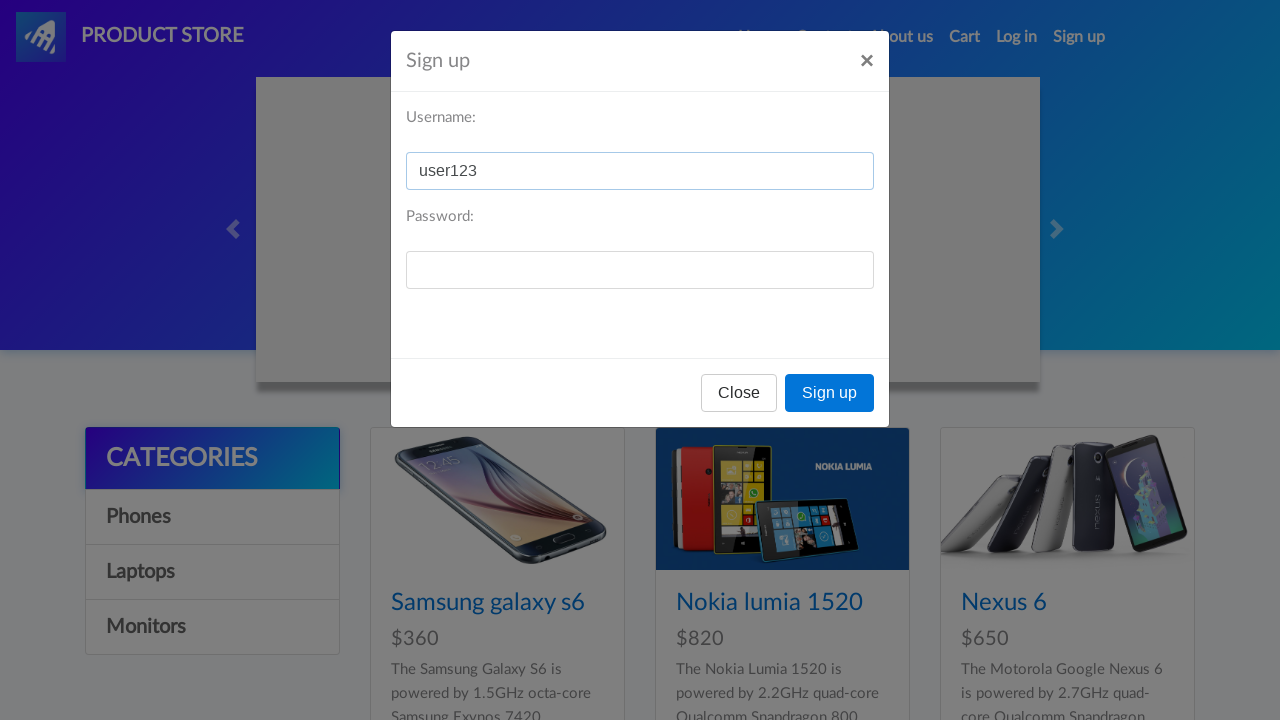

Filled password field with weak password '123' on #sign-password
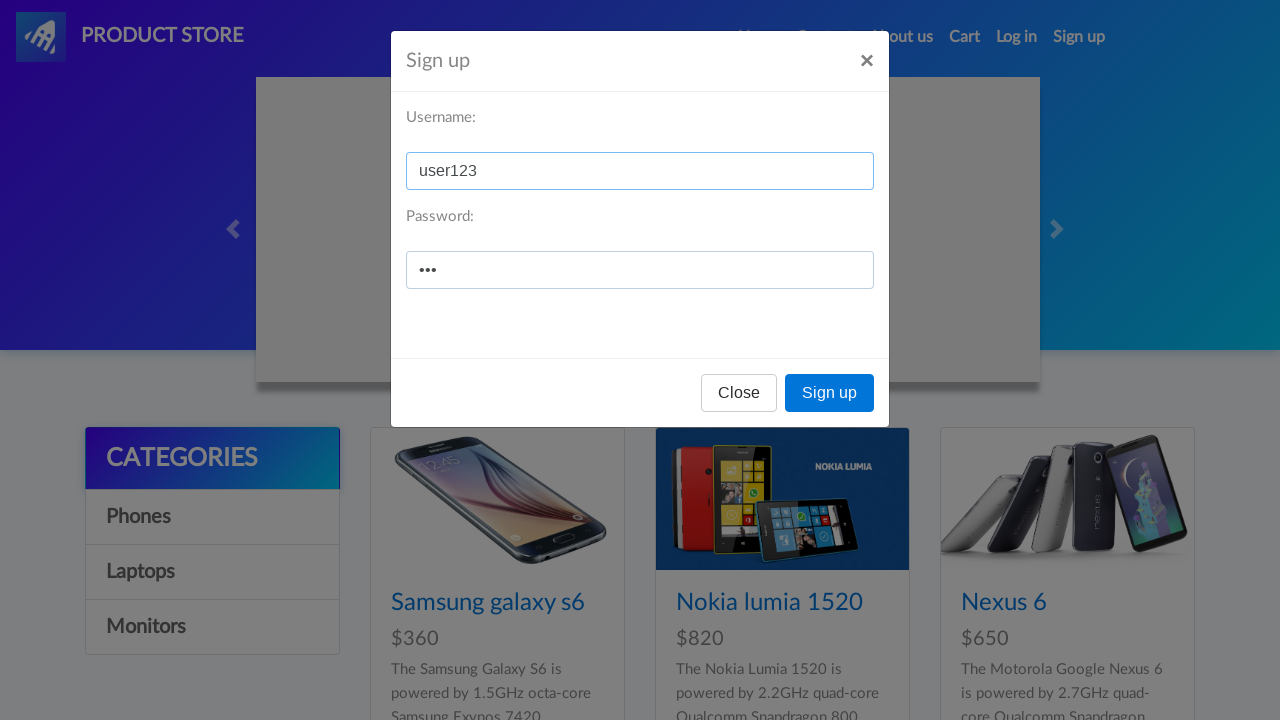

Set up dialog handler to accept alert messages
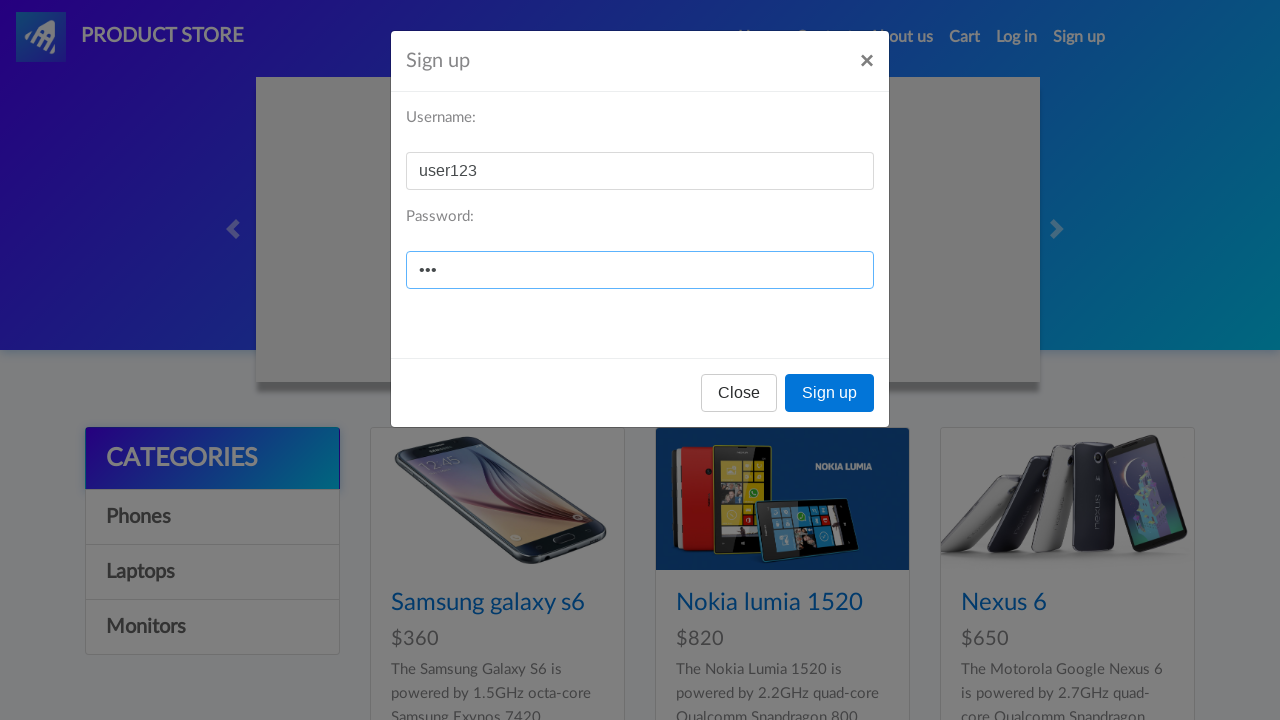

Clicked Sign up button to submit form with weak password at (830, 393) on xpath=//button[text()='Sign up']
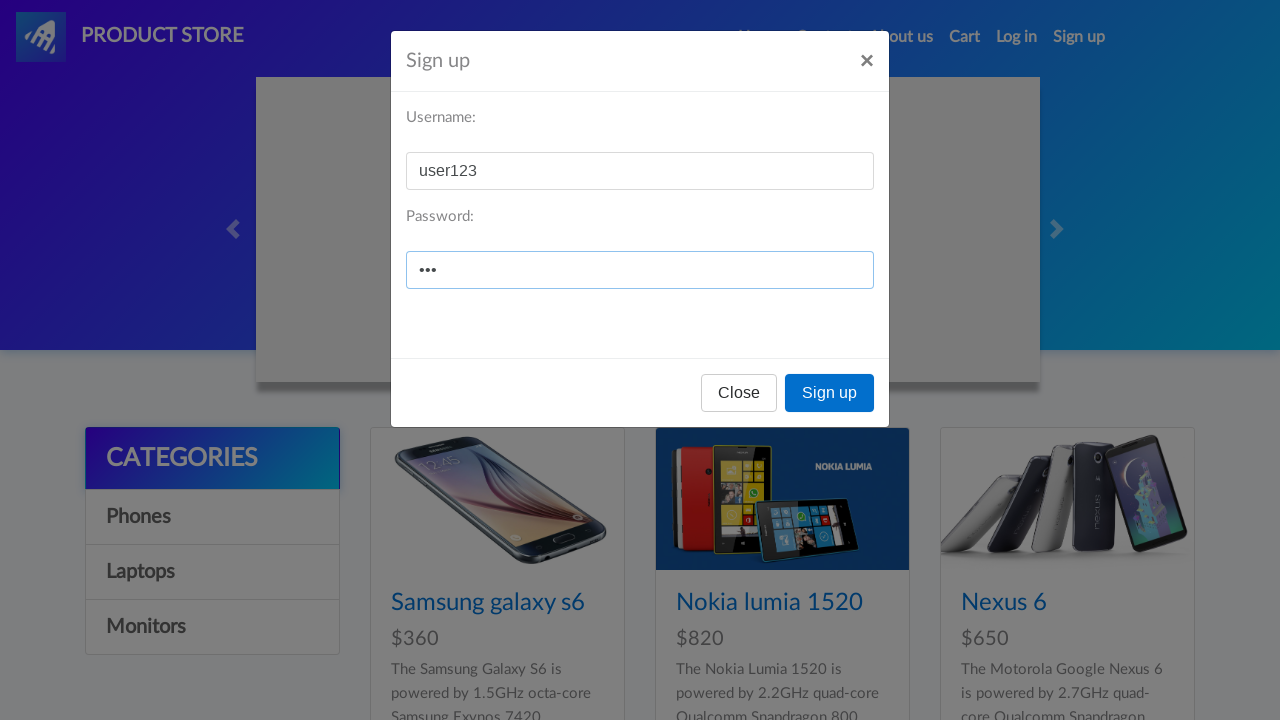

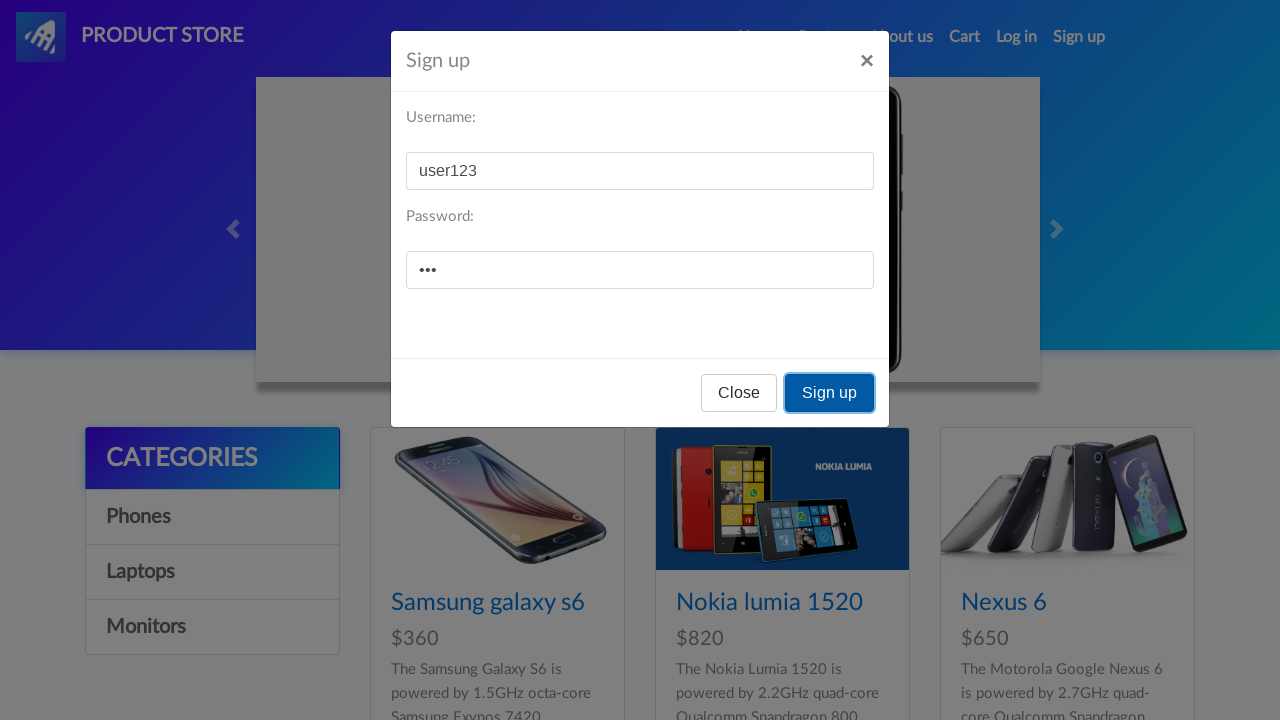